Tests keyboard operations by typing text in one input field, selecting all, copying, and pasting into another input field

Starting URL: http://sahitest.com/demo/label.htm

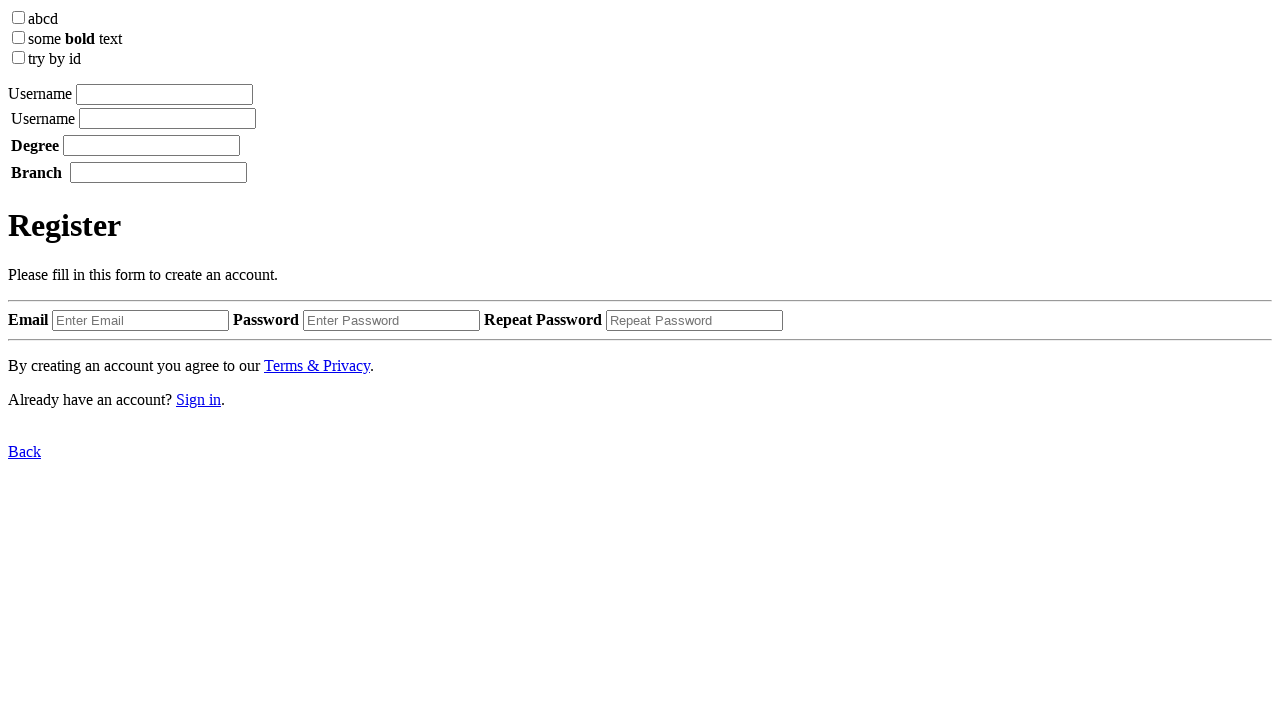

Located first and second input fields
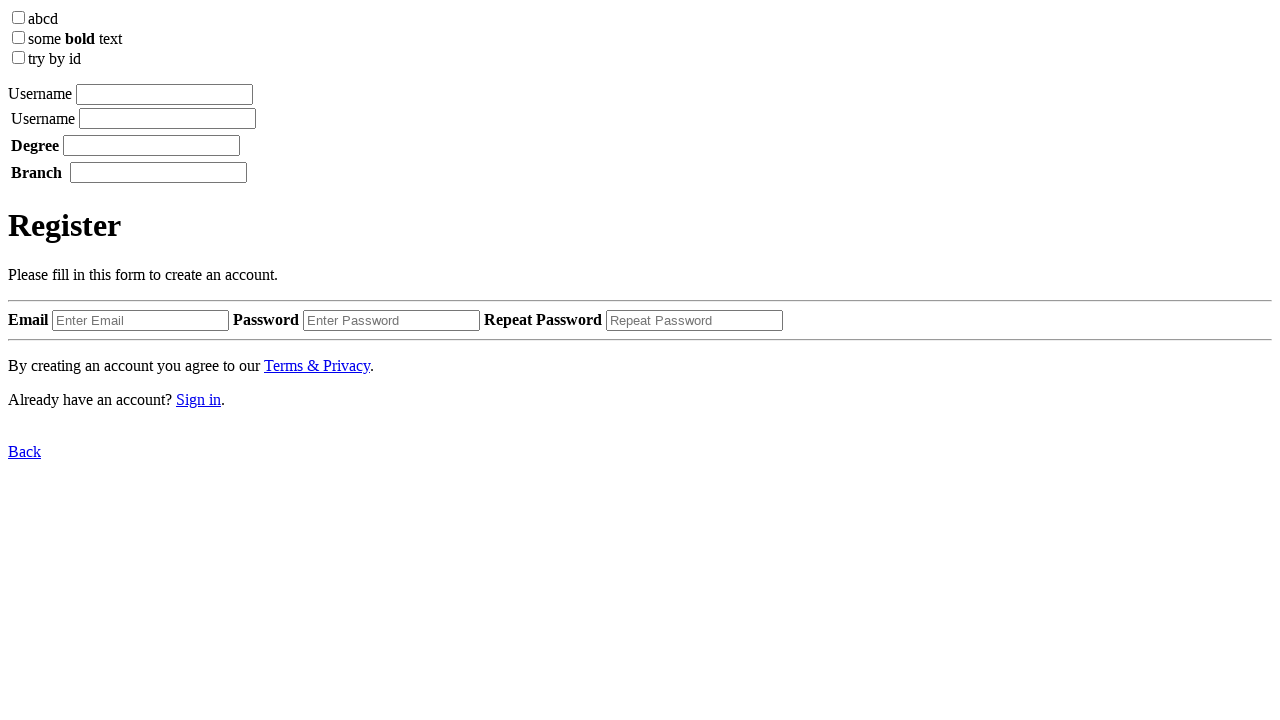

Filled first input field with 'ceshi' on xpath=//input[@type='textbox'] >> nth=0
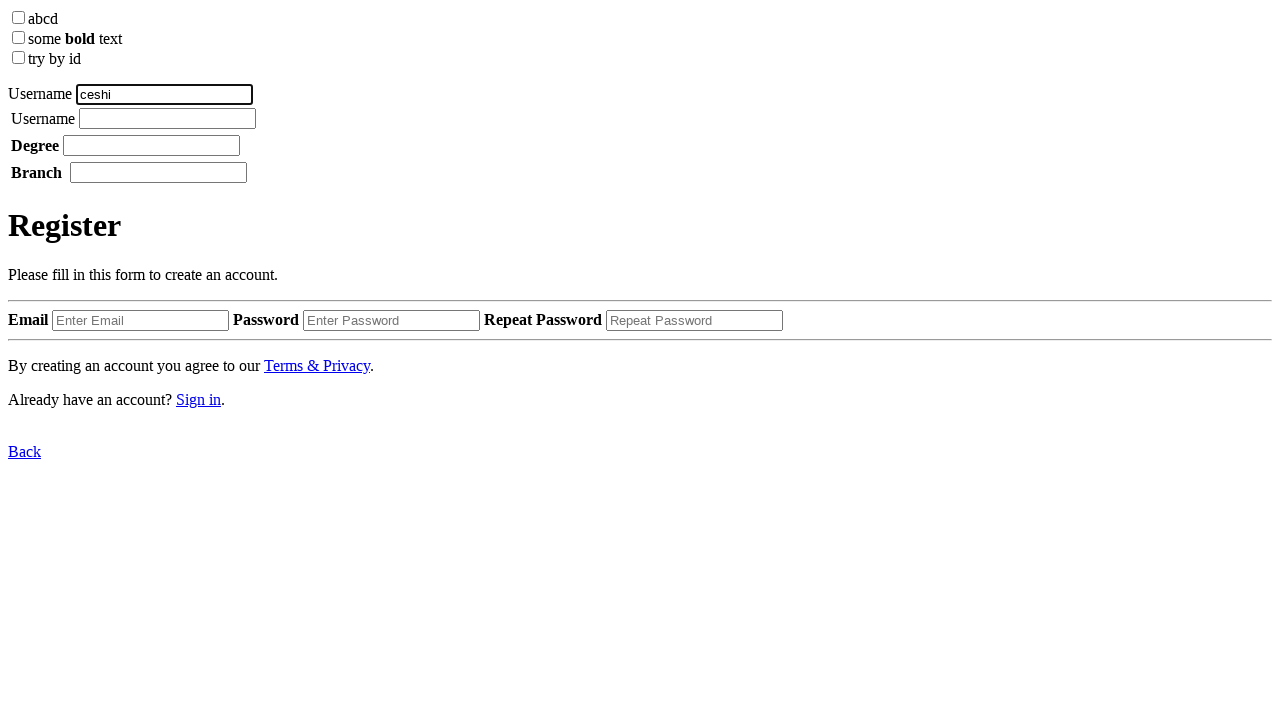

Clicked on first input field to focus at (164, 94) on xpath=//input[@type='textbox'] >> nth=0
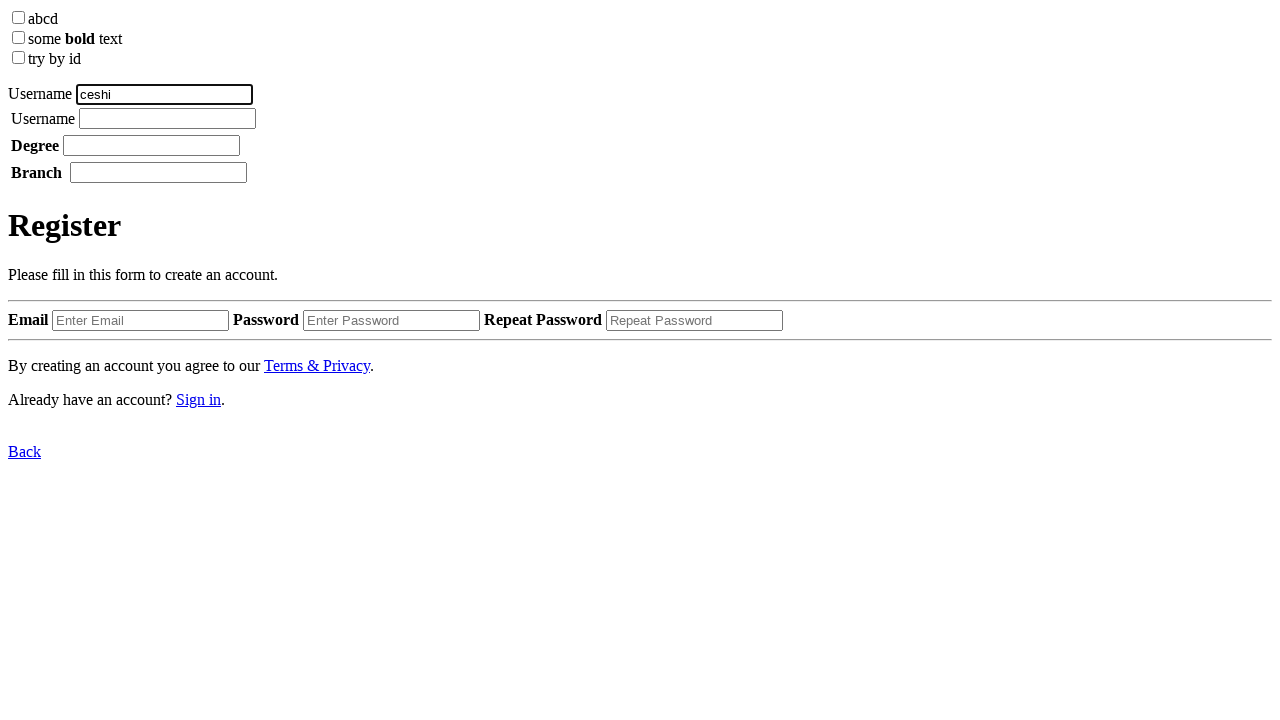

Selected all text in first input field using Ctrl+A
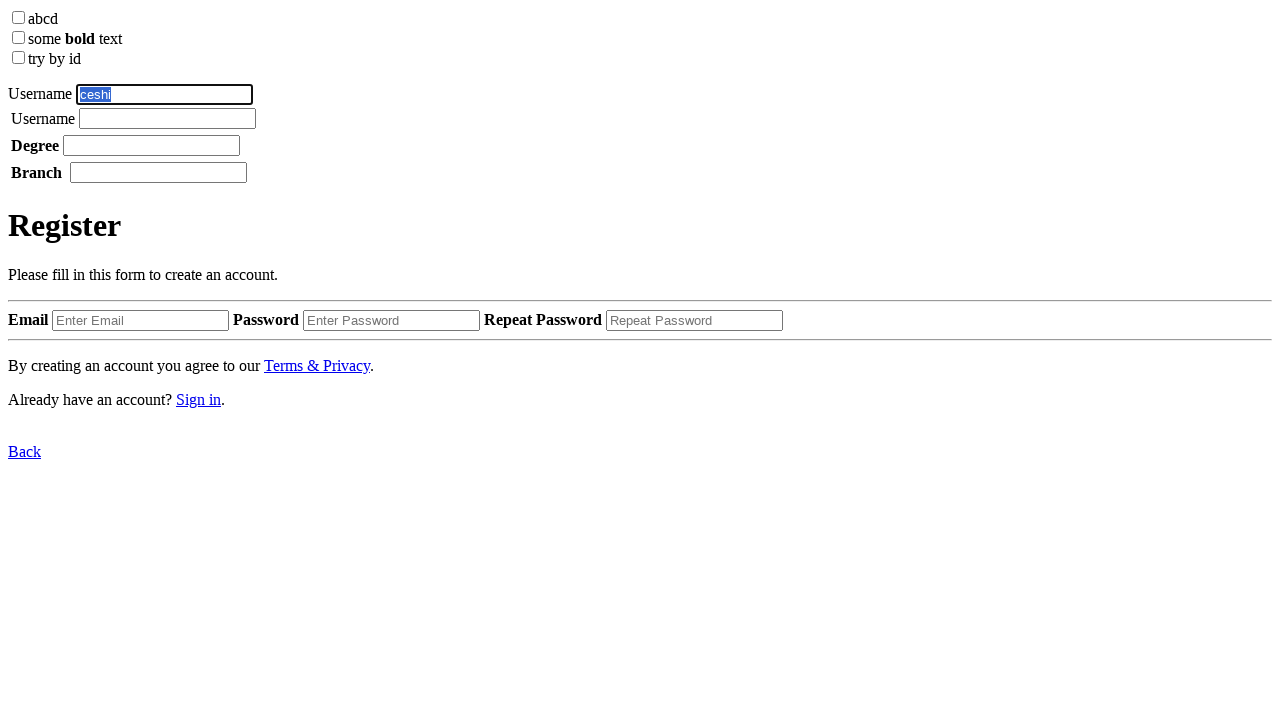

Copied selected text from first input field
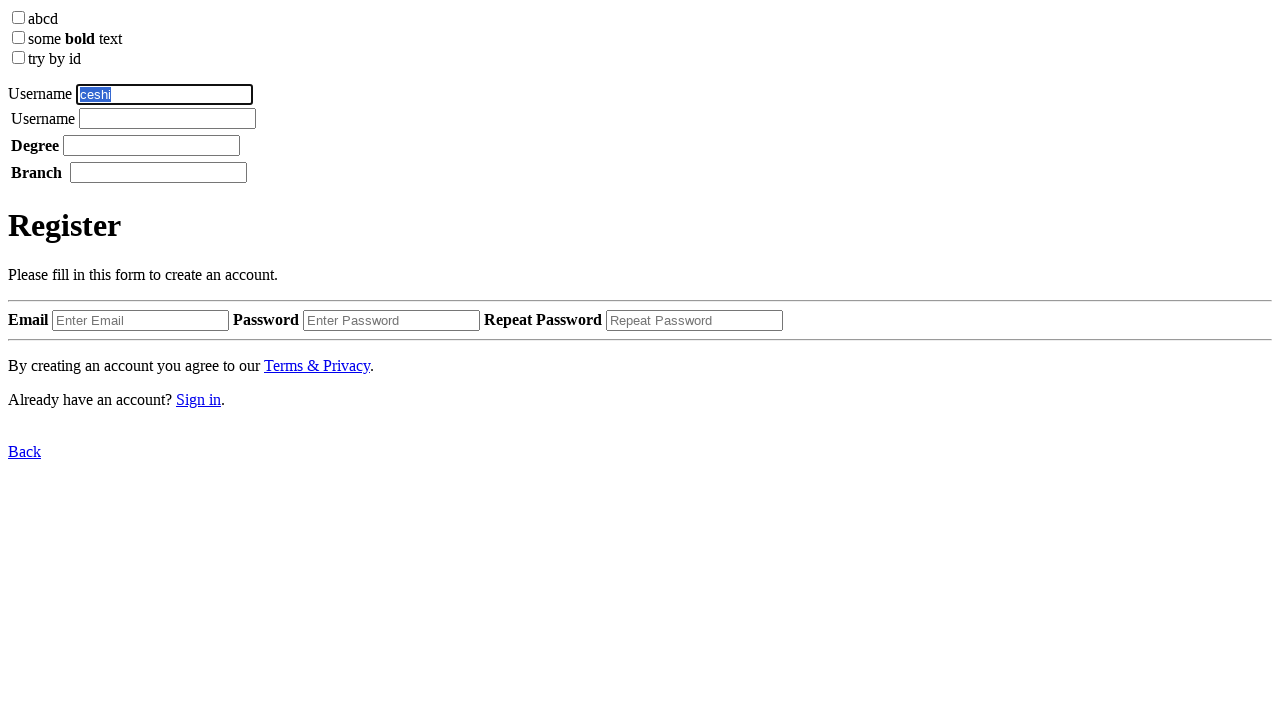

Clicked on second input field to focus at (168, 118) on xpath=//input[@type='textbox'] >> nth=1
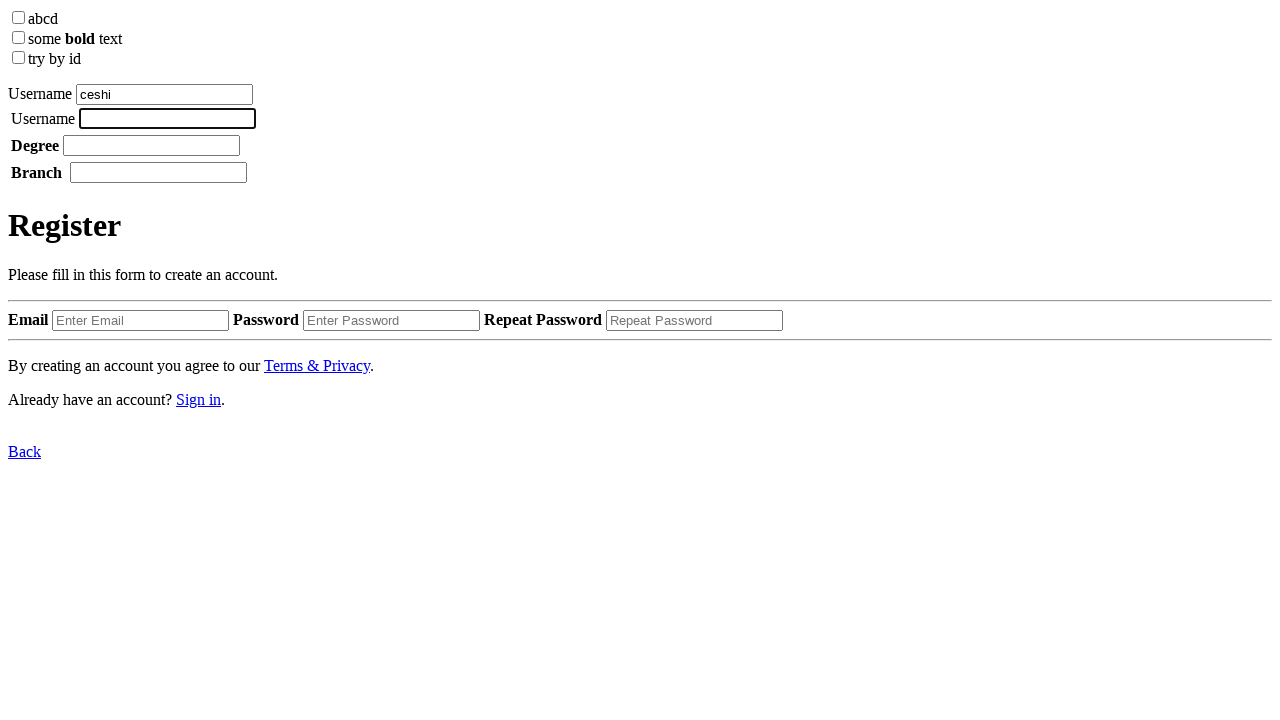

Pasted copied text into second input field
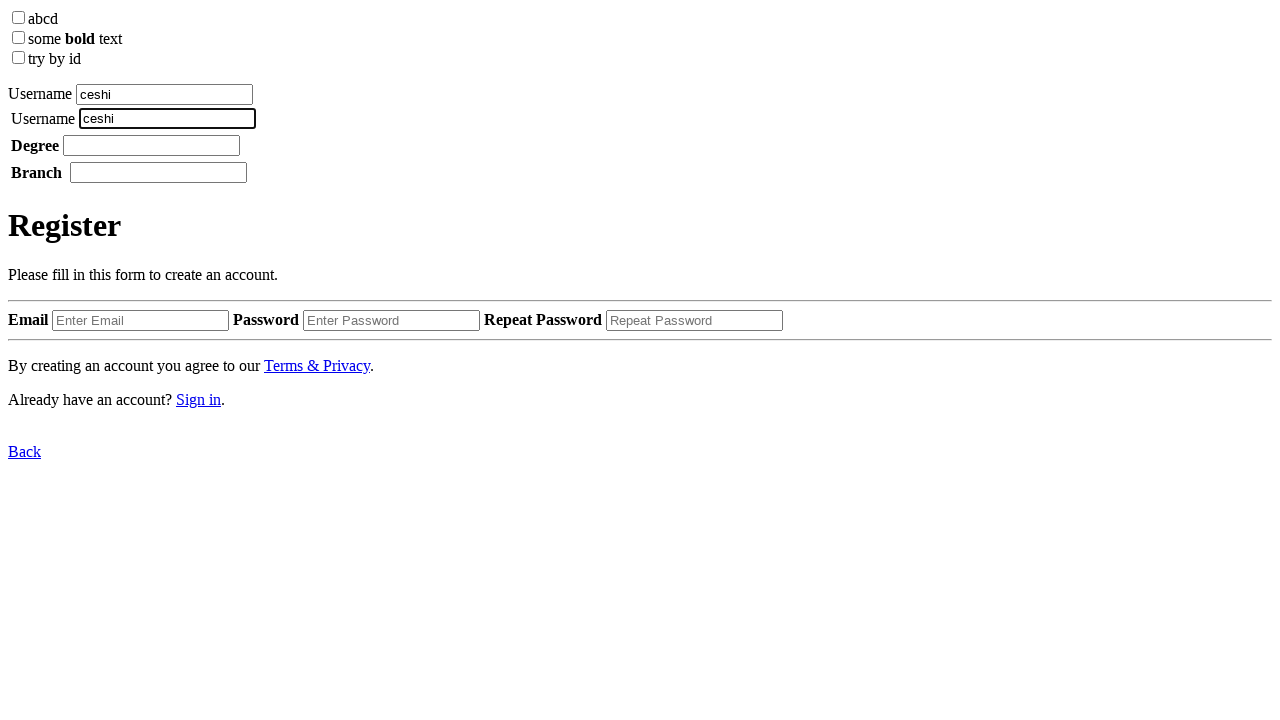

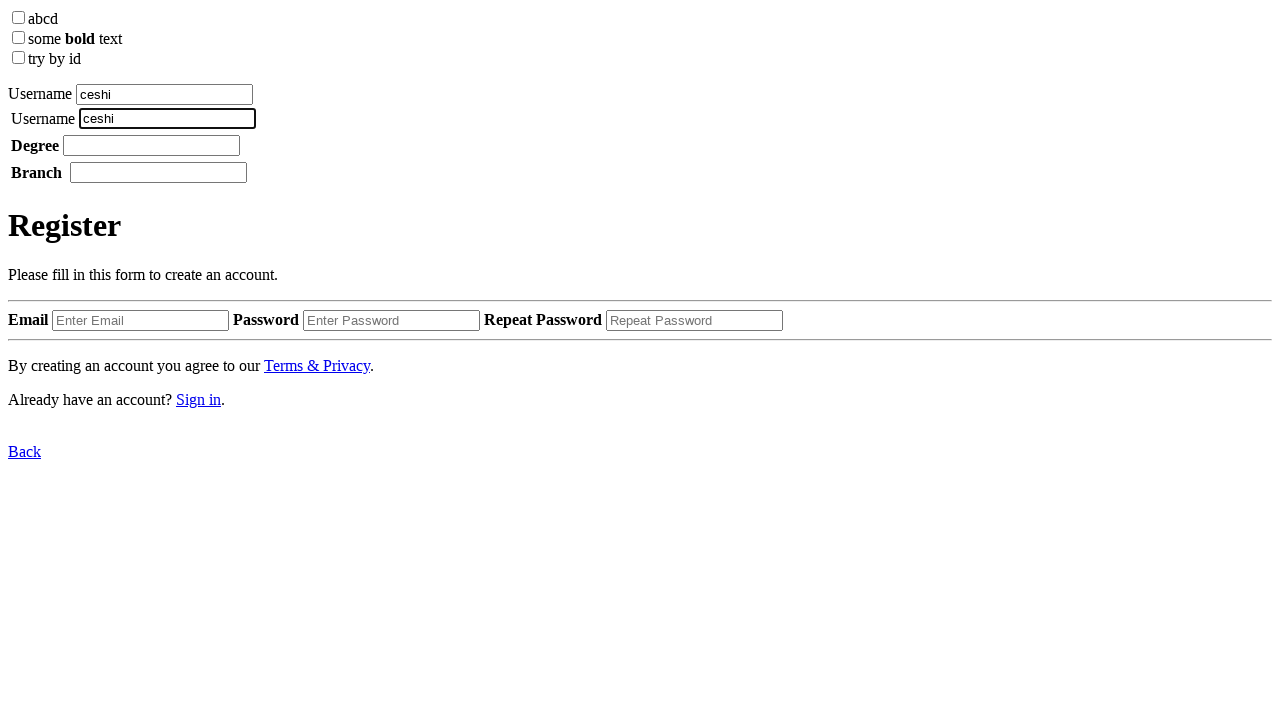